Tests marking individual todo items as complete using their checkboxes

Starting URL: https://demo.playwright.dev/todomvc

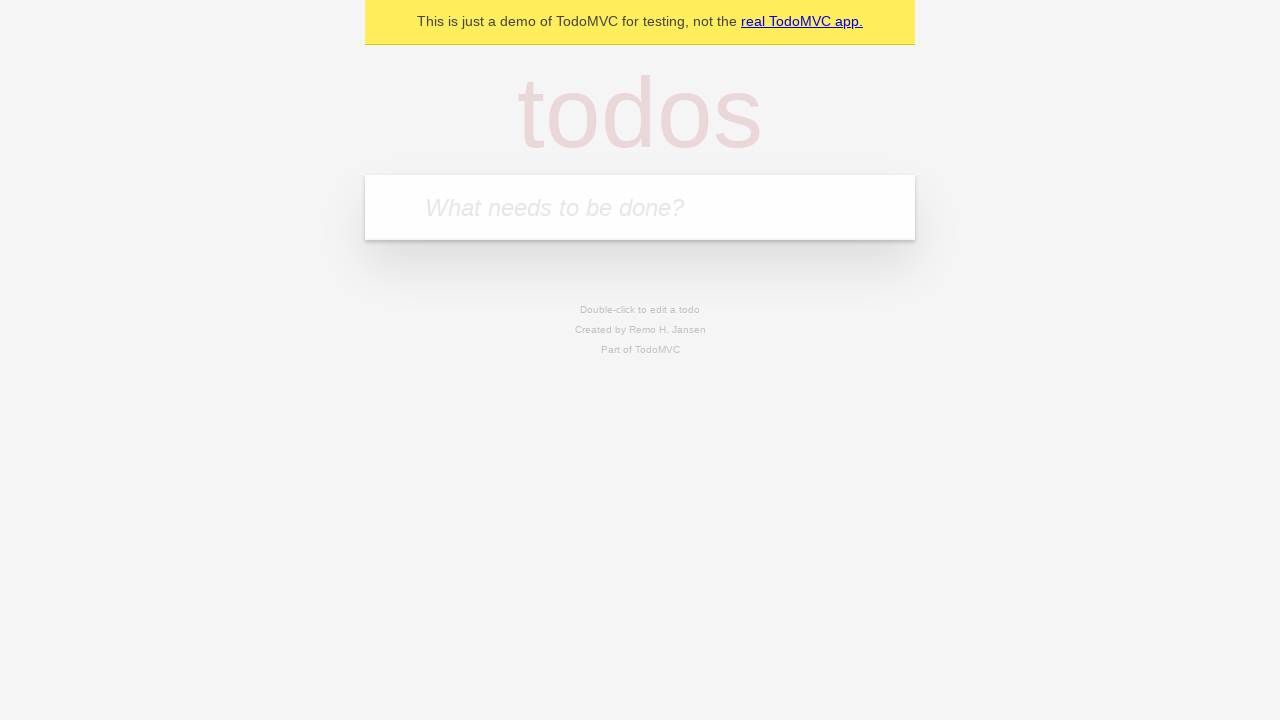

Filled todo input with 'buy some cheese' on internal:attr=[placeholder="What needs to be done?"i]
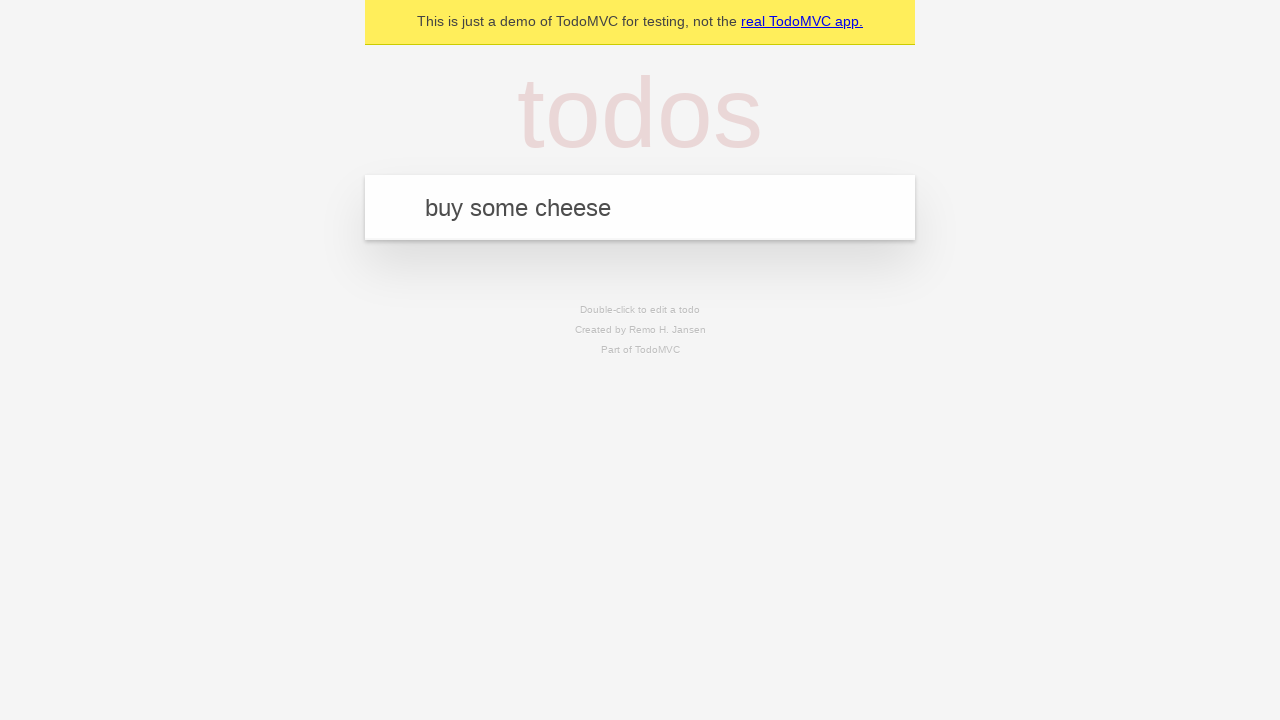

Pressed Enter to add first todo item on internal:attr=[placeholder="What needs to be done?"i]
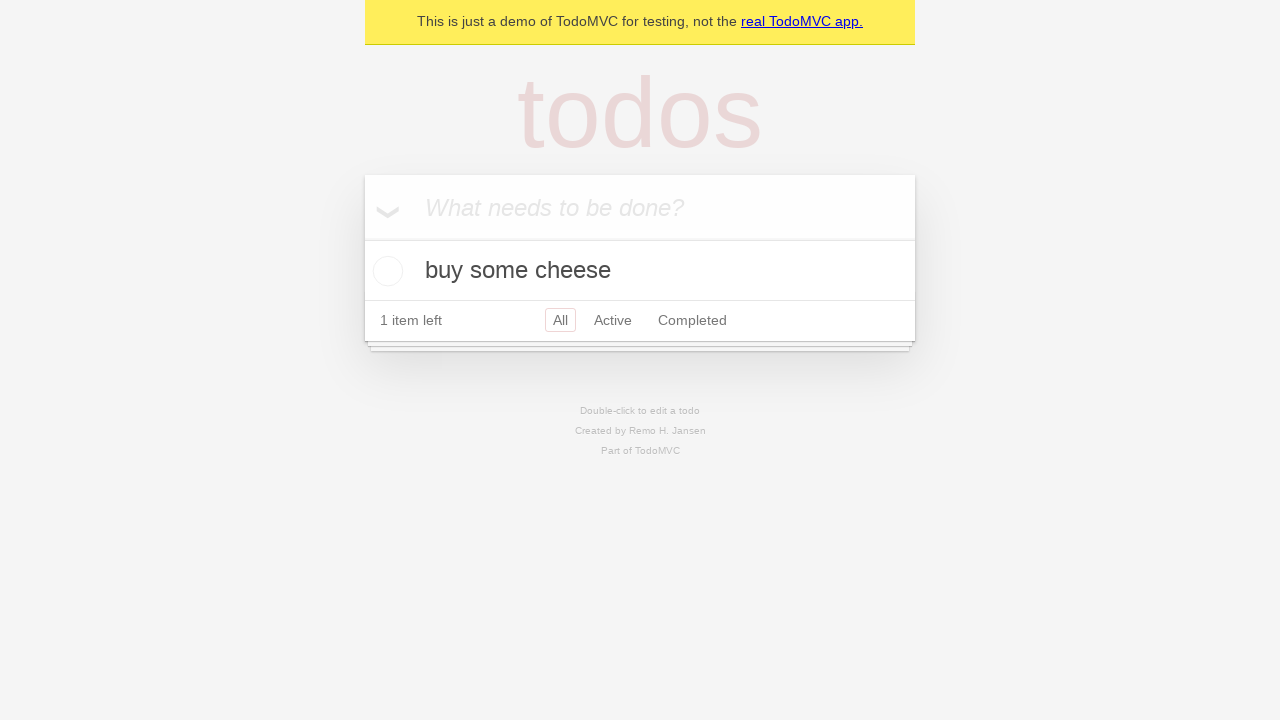

Filled todo input with 'feed the cat' on internal:attr=[placeholder="What needs to be done?"i]
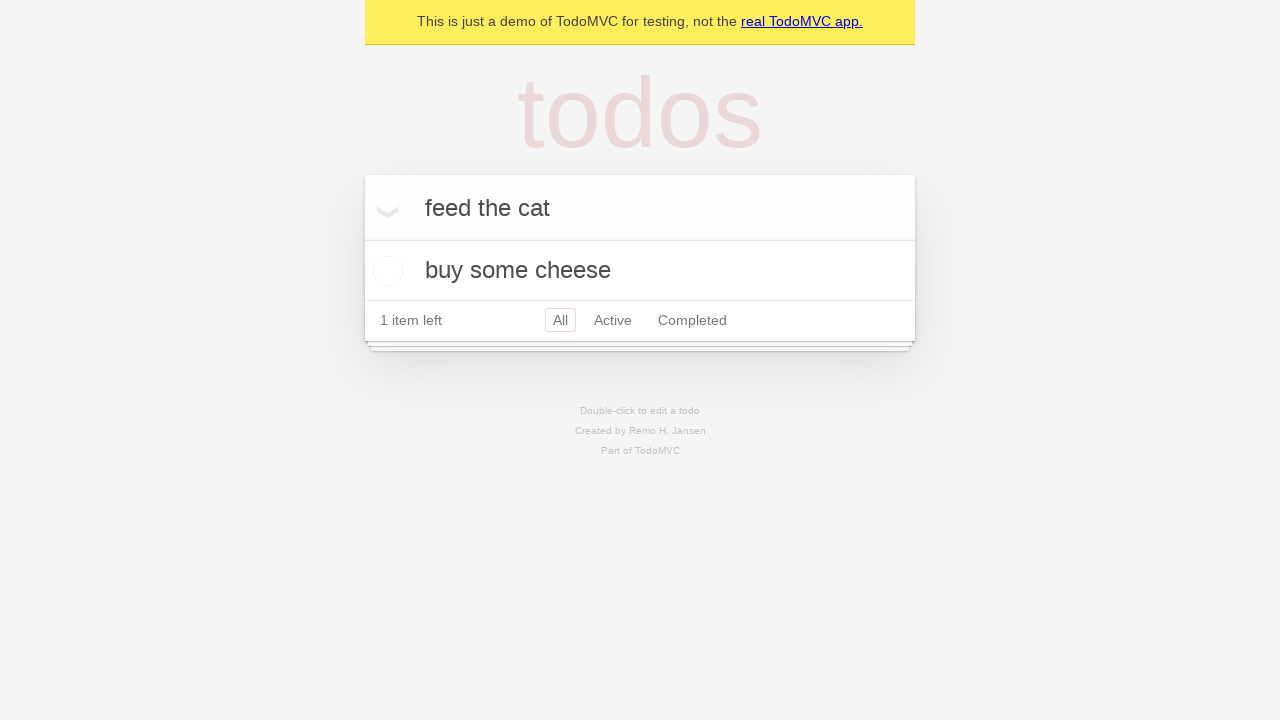

Pressed Enter to add second todo item on internal:attr=[placeholder="What needs to be done?"i]
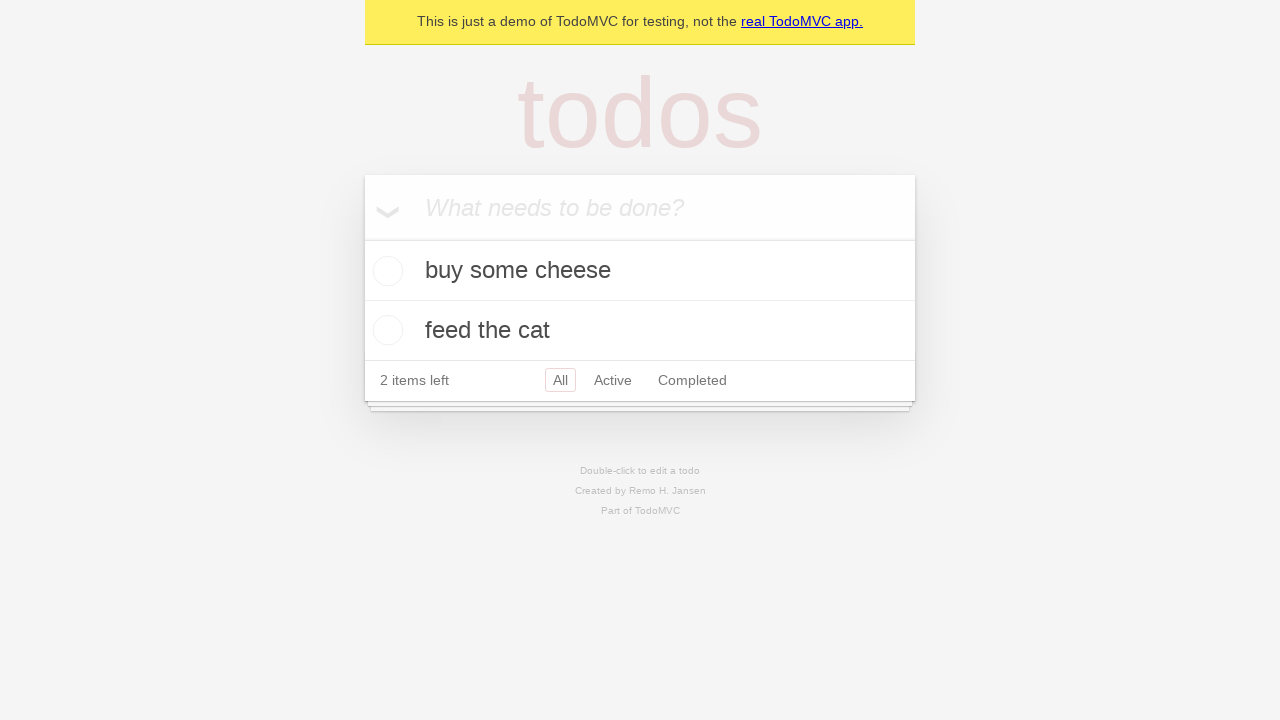

Waited for second todo item to appear
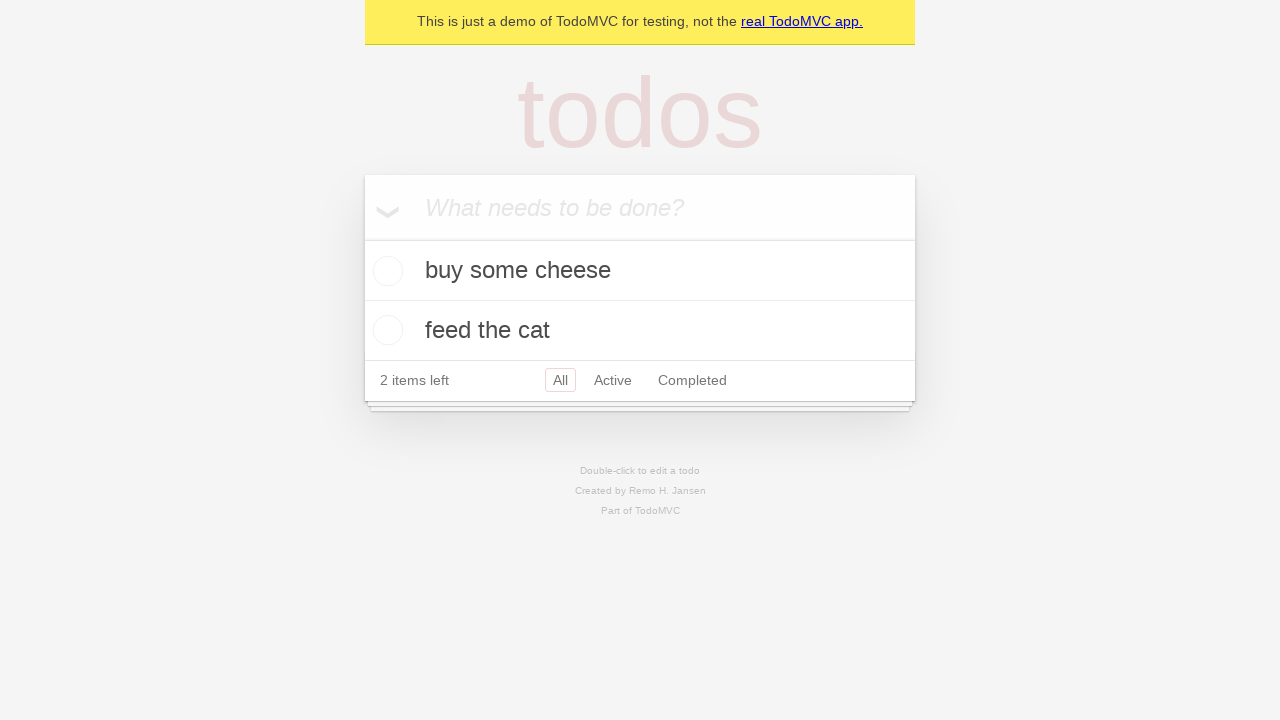

Checked checkbox for first todo item 'buy some cheese' at (385, 271) on [data-testid='todo-item'] >> nth=0 >> internal:role=checkbox
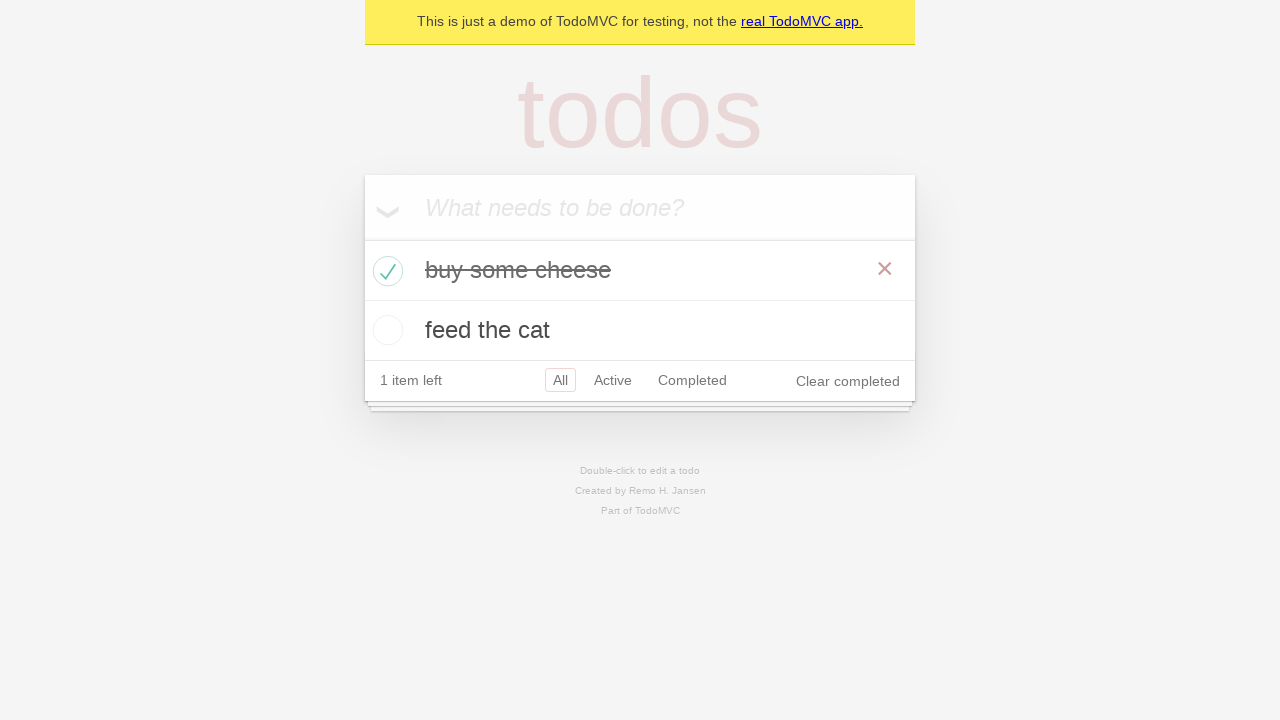

Checked checkbox for second todo item 'feed the cat' at (385, 330) on [data-testid='todo-item'] >> nth=1 >> internal:role=checkbox
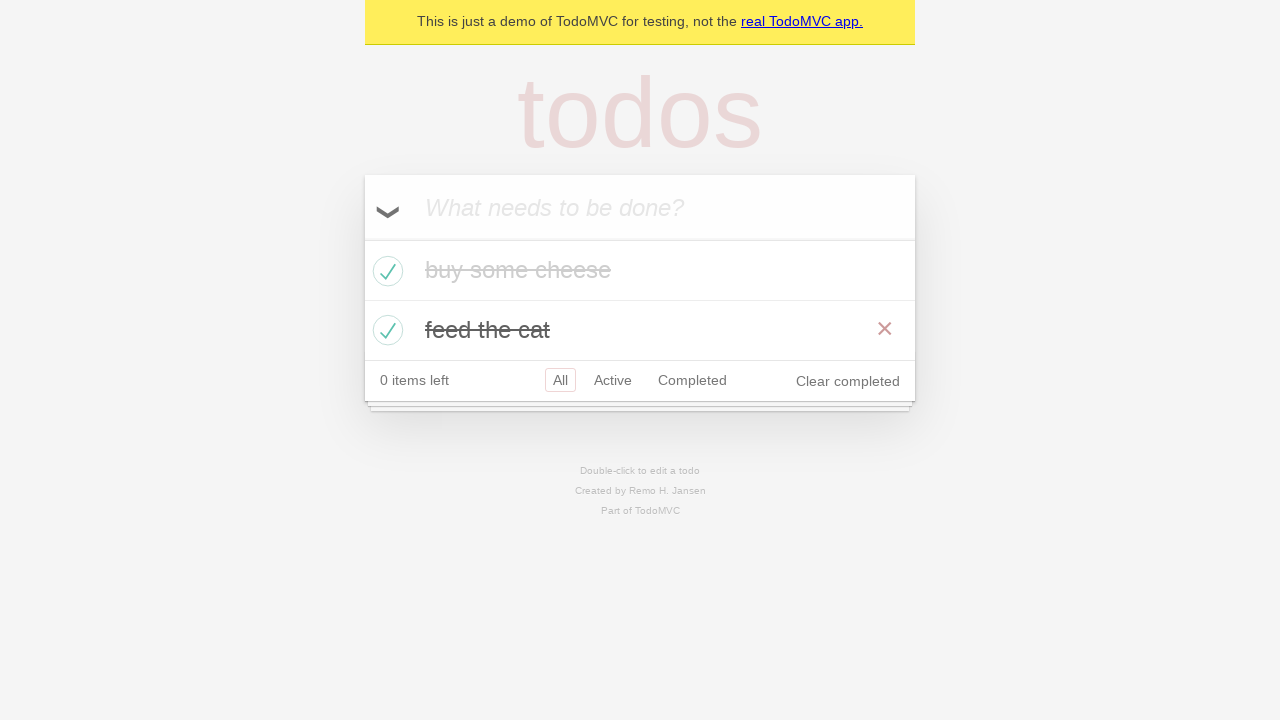

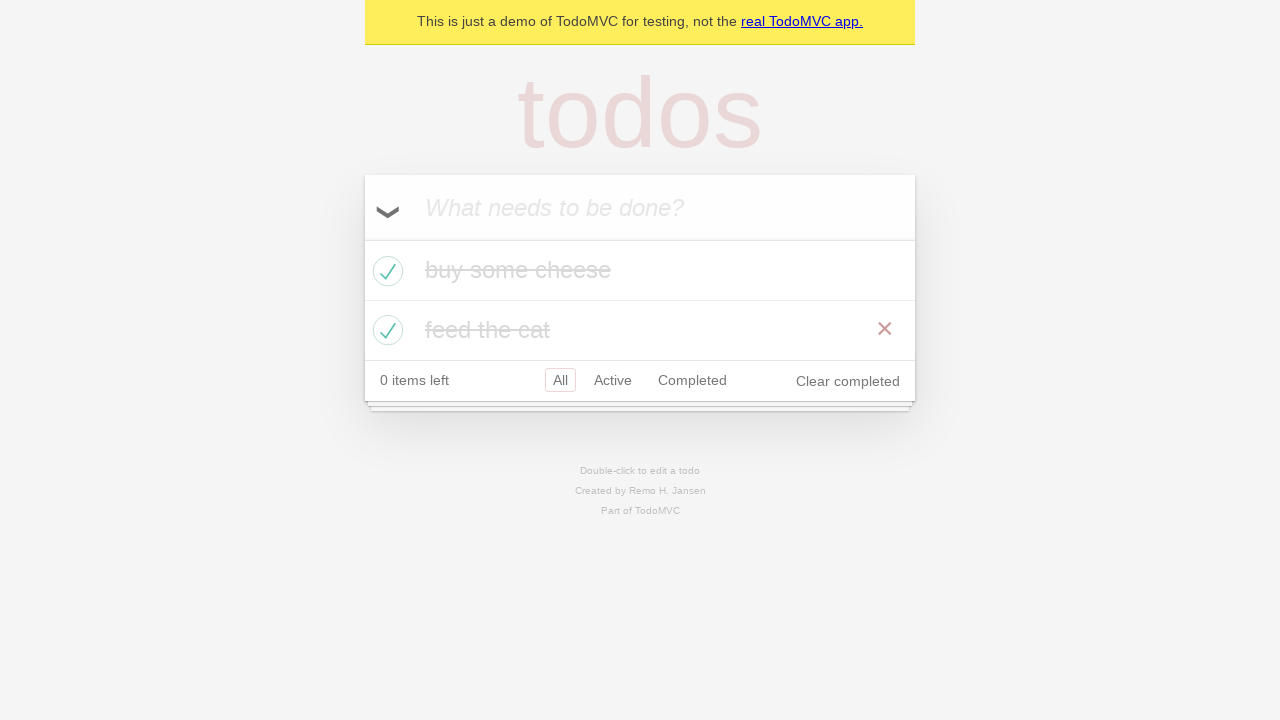